Tests dropdown menu functionality by hovering over each menu item with children and verifying that the corresponding dropdown menu becomes visible

Starting URL: https://itbootcamp.rs/

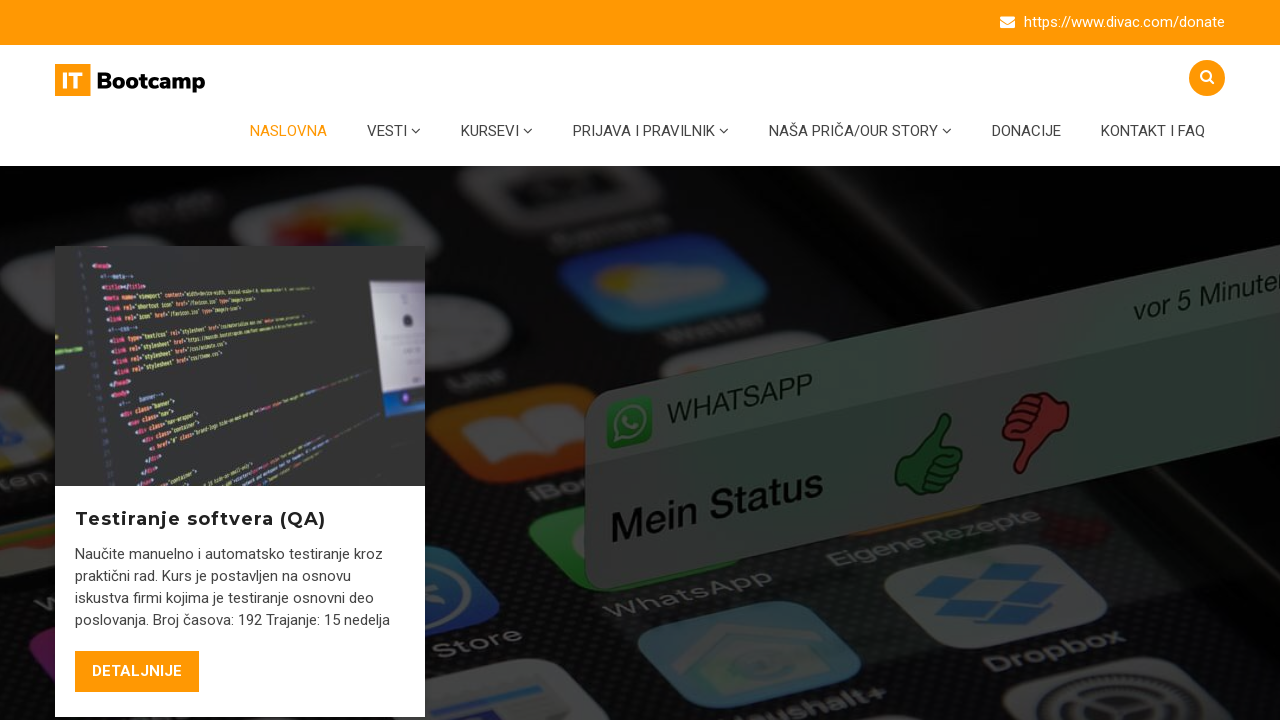

Located all menu items with dropdown children
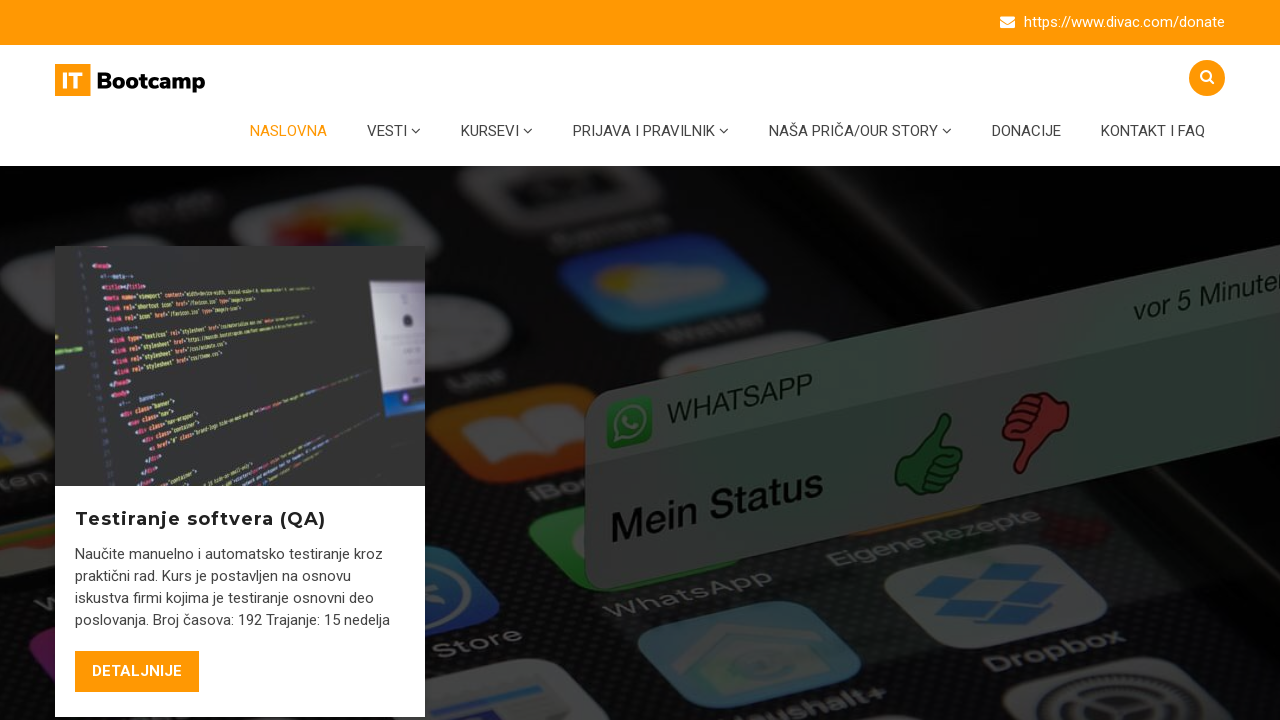

Located all dropdown menus
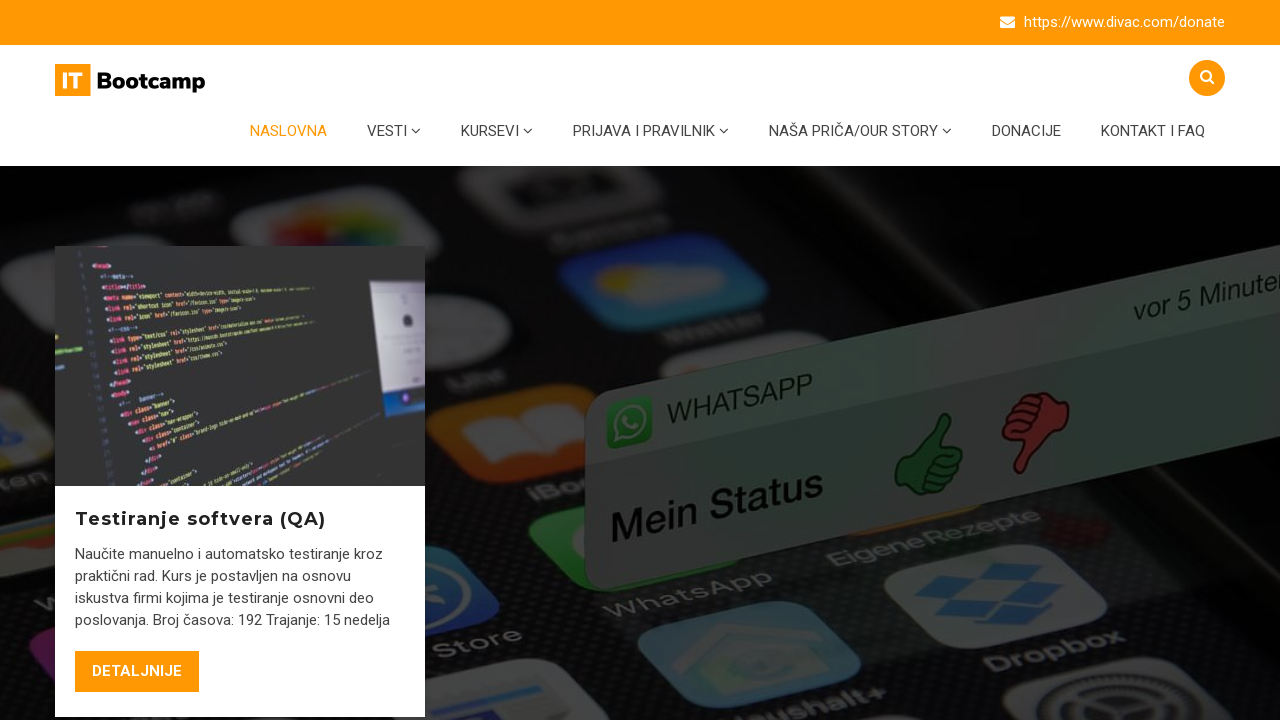

Hovered over menu item 1 at (394, 131) on li.menu-item-has-children > a >> nth=0
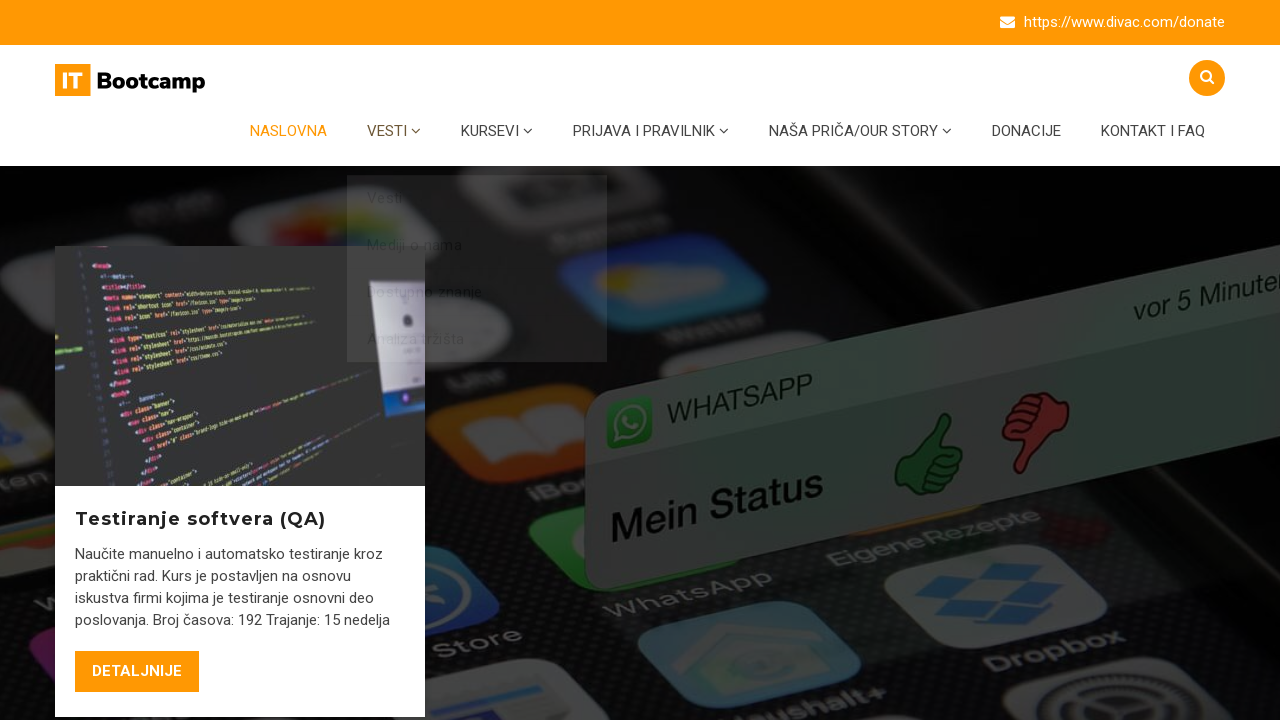

Dropdown menu 1 became visible
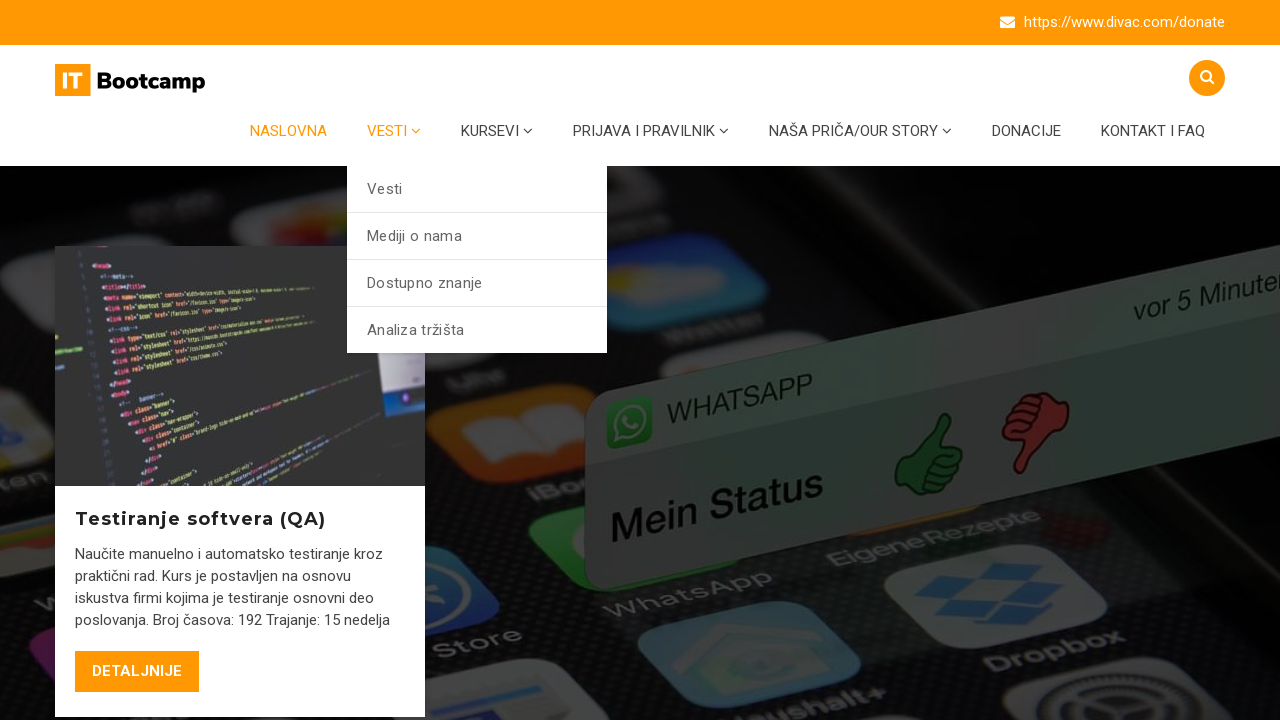

Hovered over menu item 2 at (497, 131) on li.menu-item-has-children > a >> nth=1
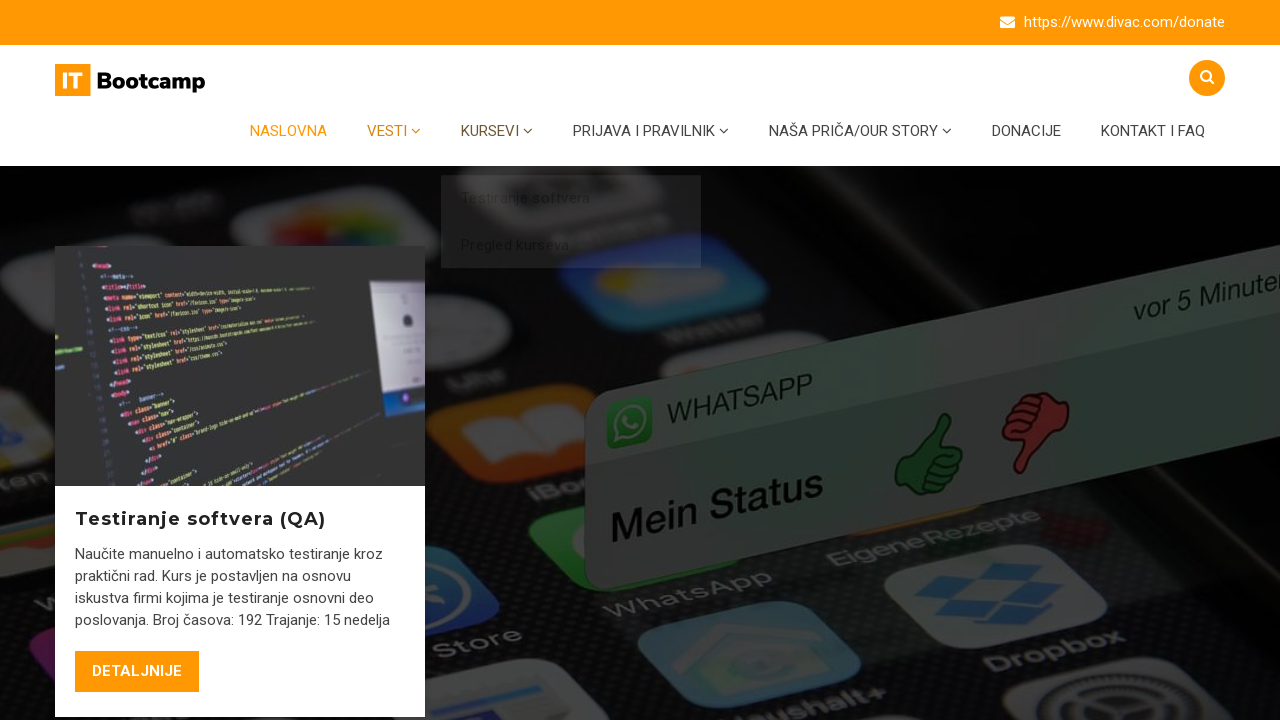

Dropdown menu 2 became visible
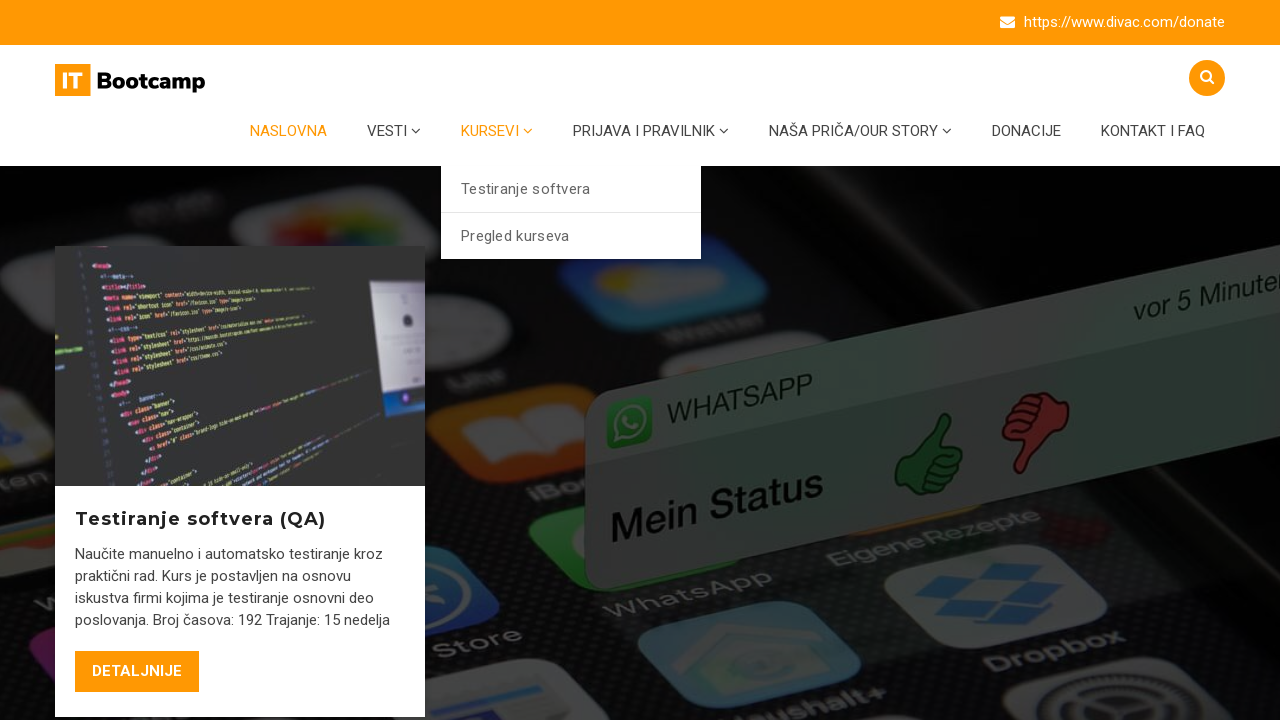

Hovered over menu item 3 at (651, 131) on li.menu-item-has-children > a >> nth=2
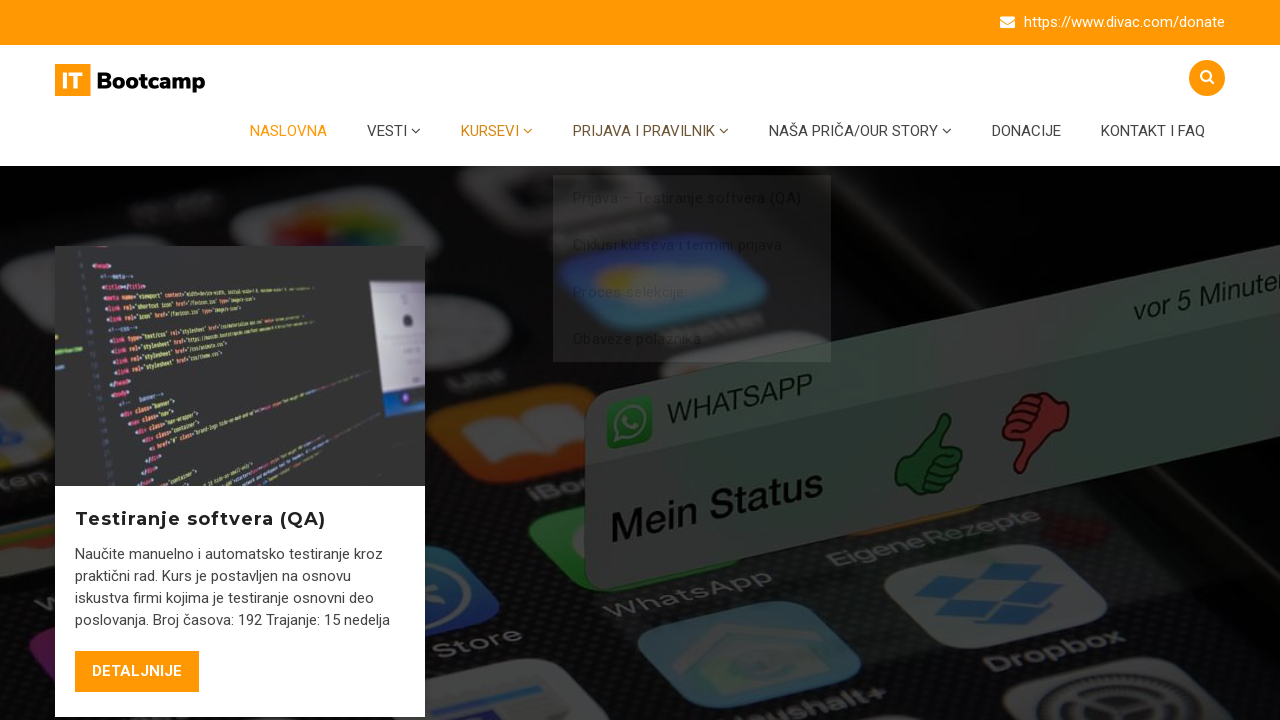

Dropdown menu 3 became visible
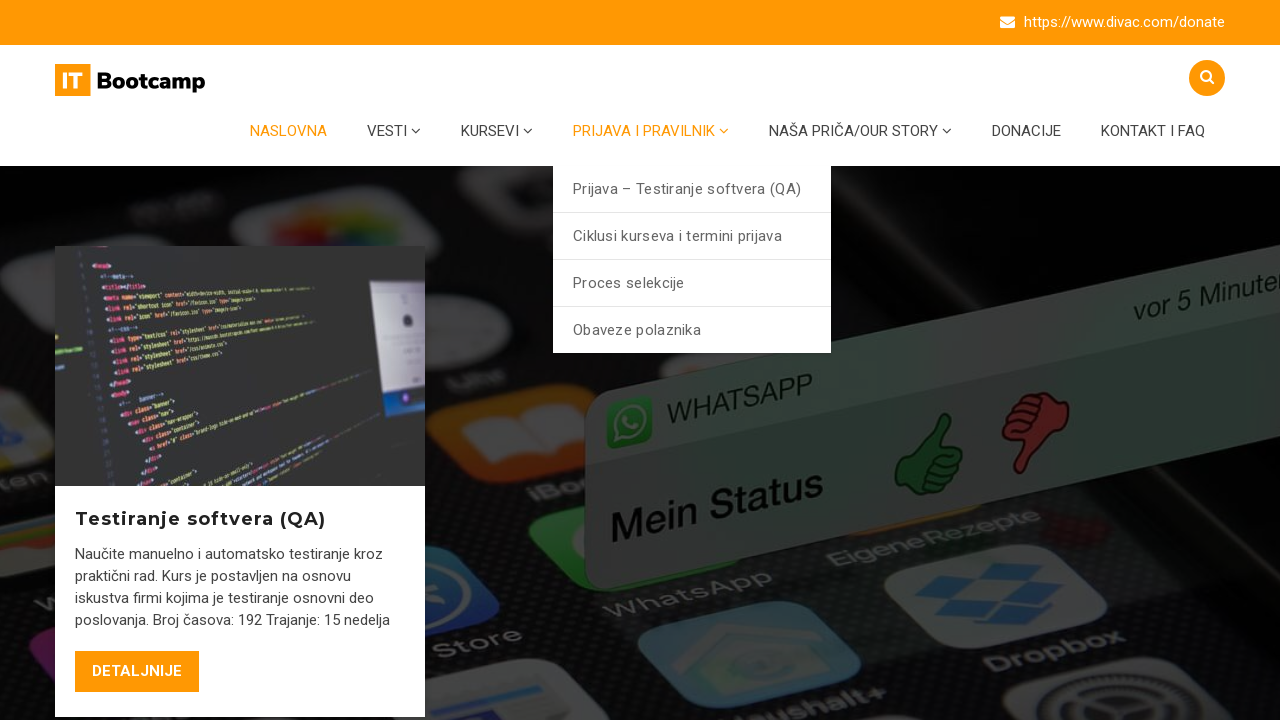

Hovered over menu item 4 at (860, 131) on li.menu-item-has-children > a >> nth=3
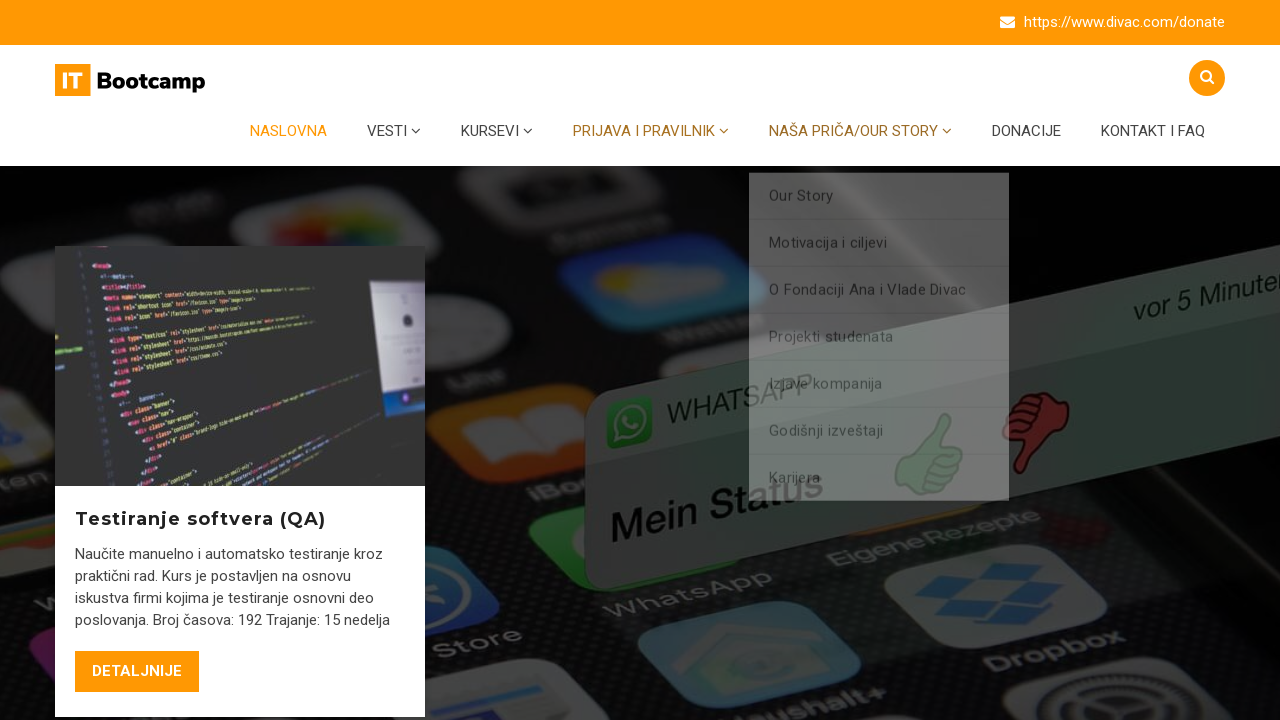

Dropdown menu 4 became visible
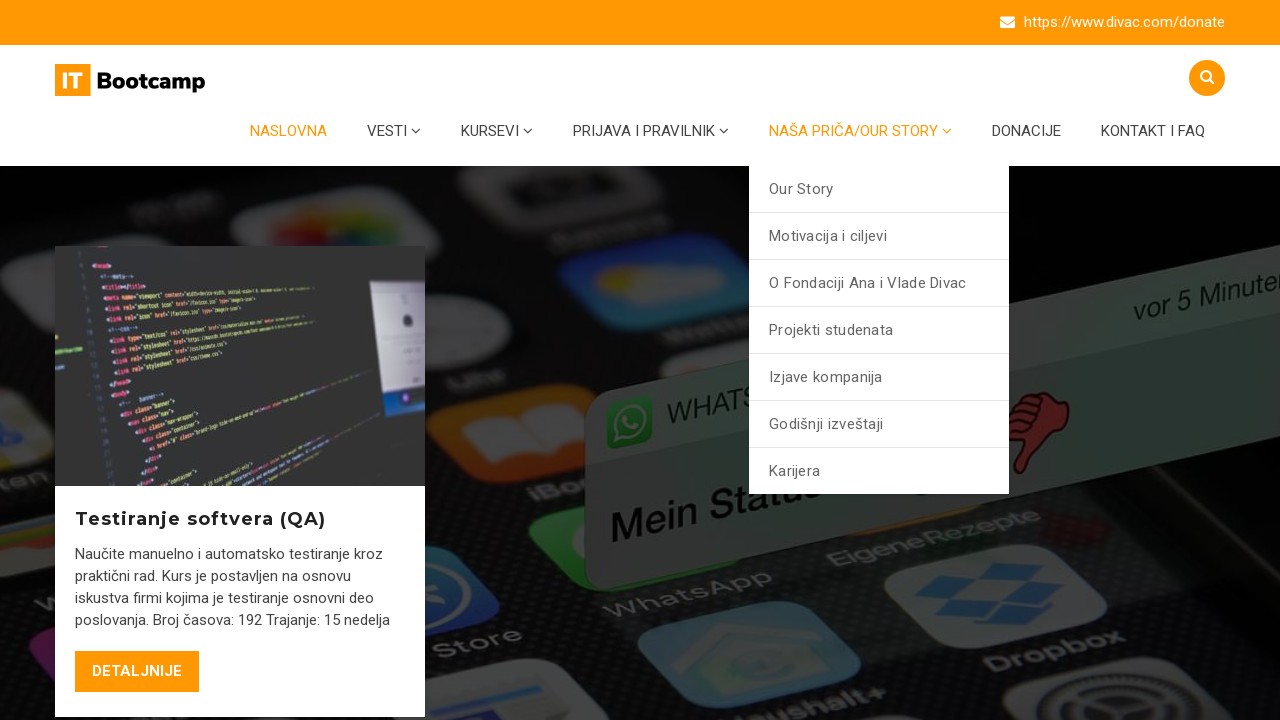

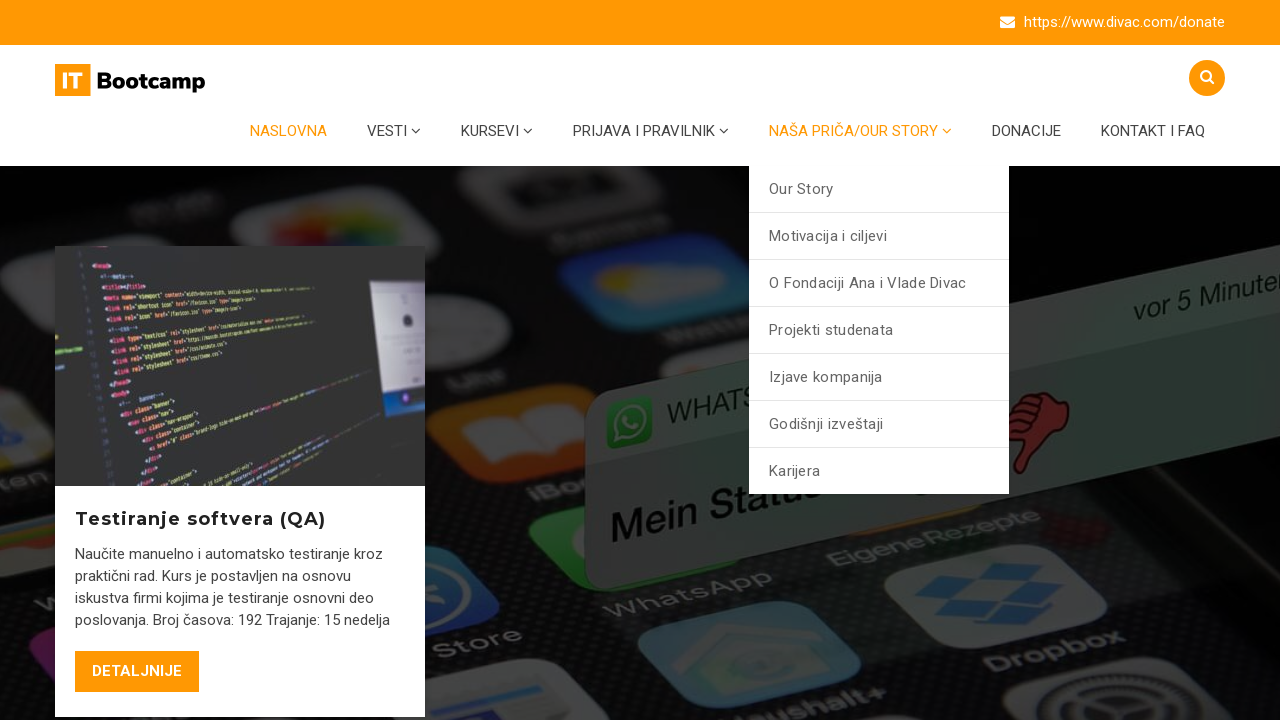